Tests draggable functionality by dragging an element to a new position on the page.

Starting URL: https://www.tutorialspoint.com/selenium/practice/dragabble.php

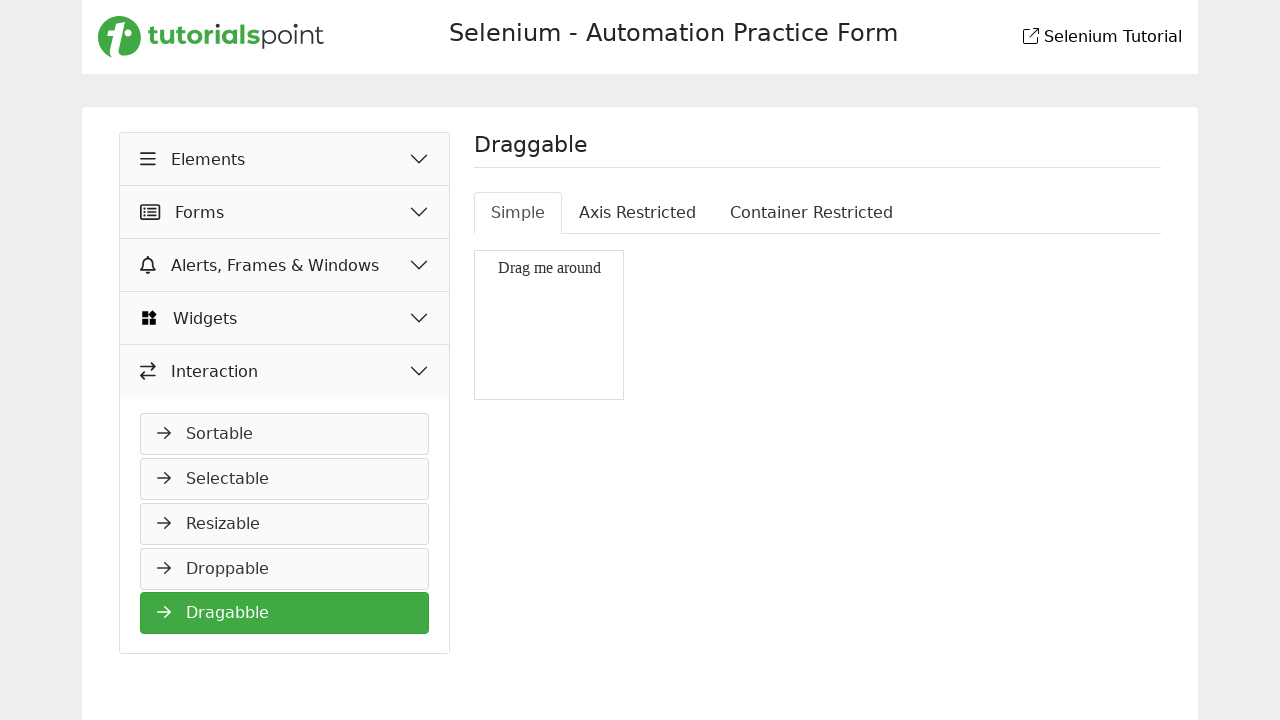

Located the draggable element
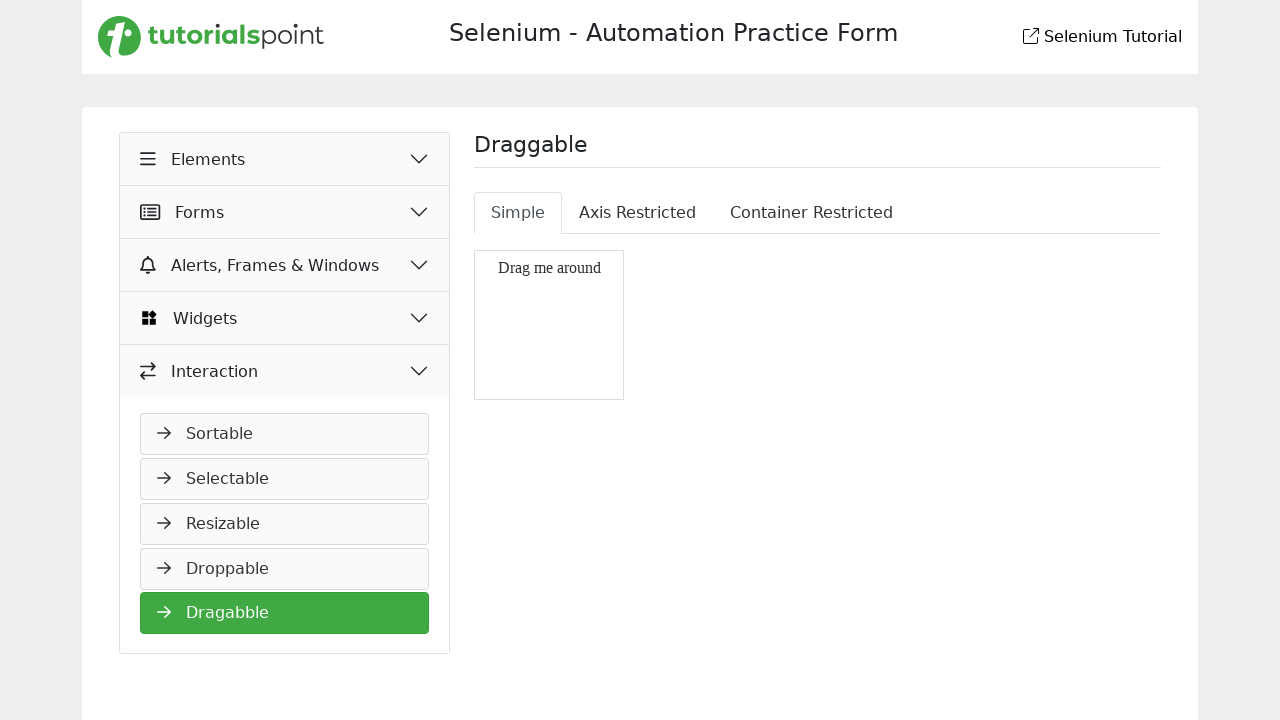

Retrieved bounding box coordinates for the draggable element
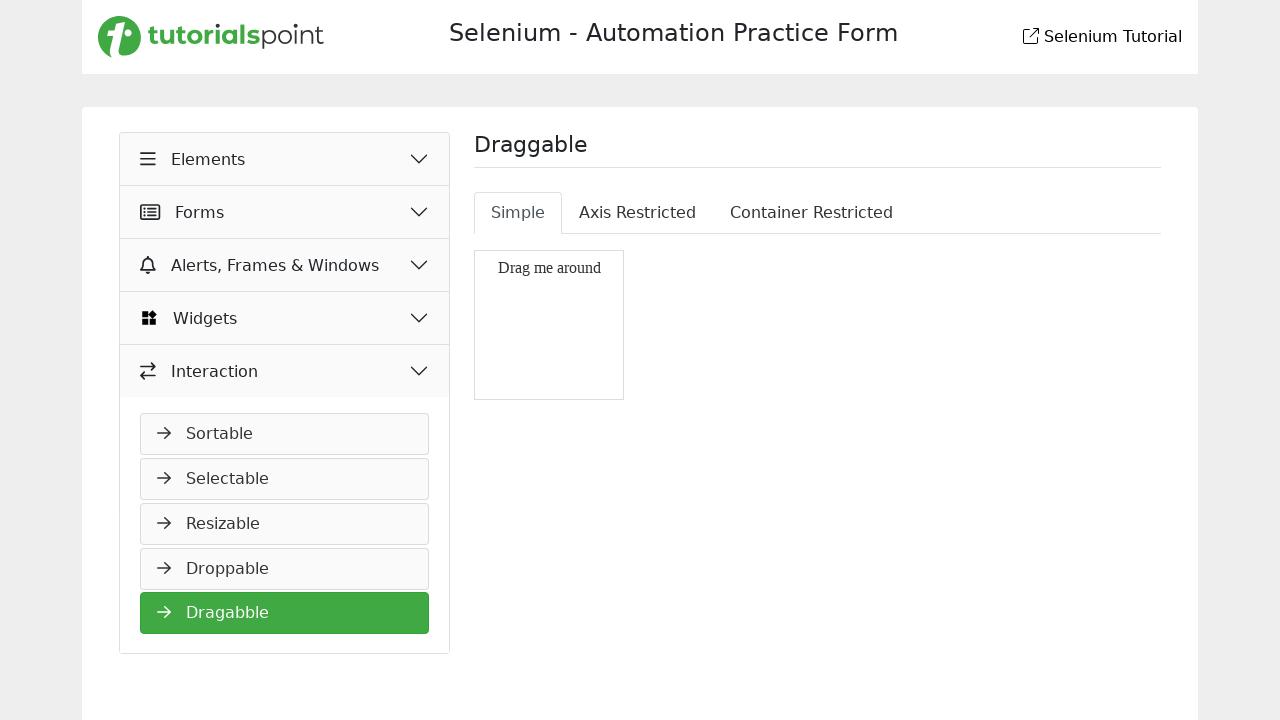

Moved mouse to center of draggable element at (549, 325)
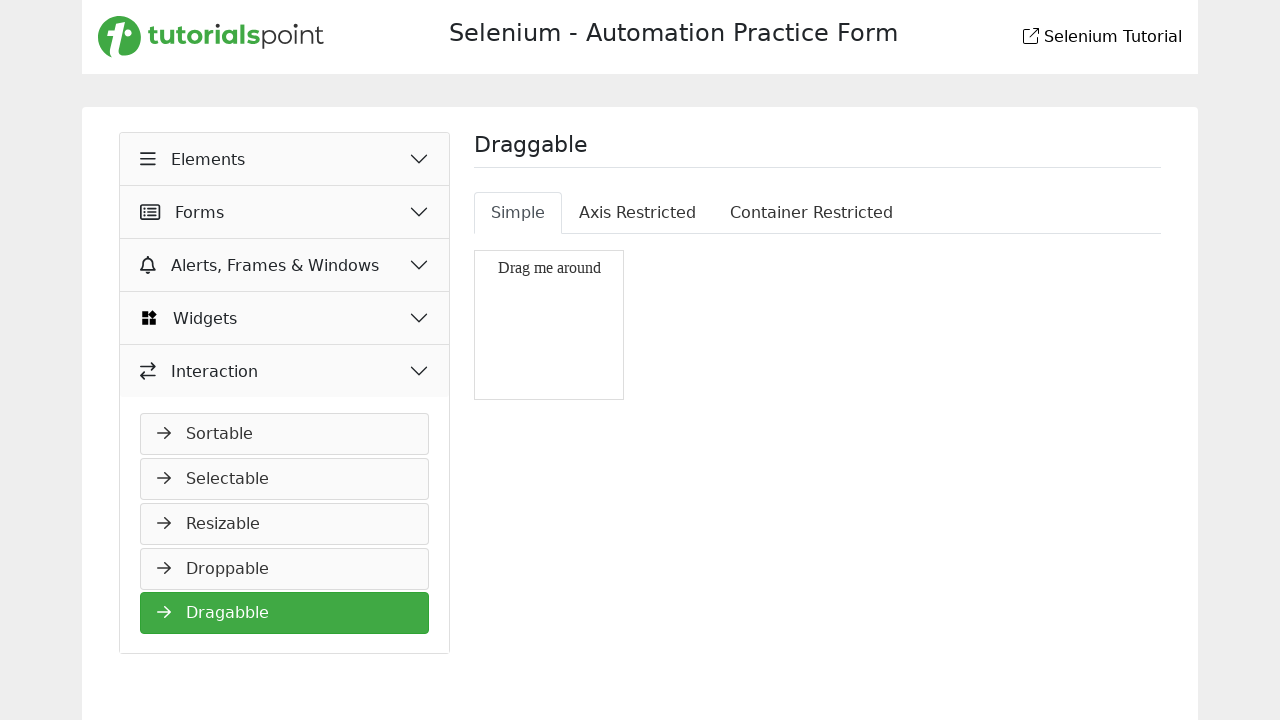

Pressed mouse button down to start dragging at (549, 325)
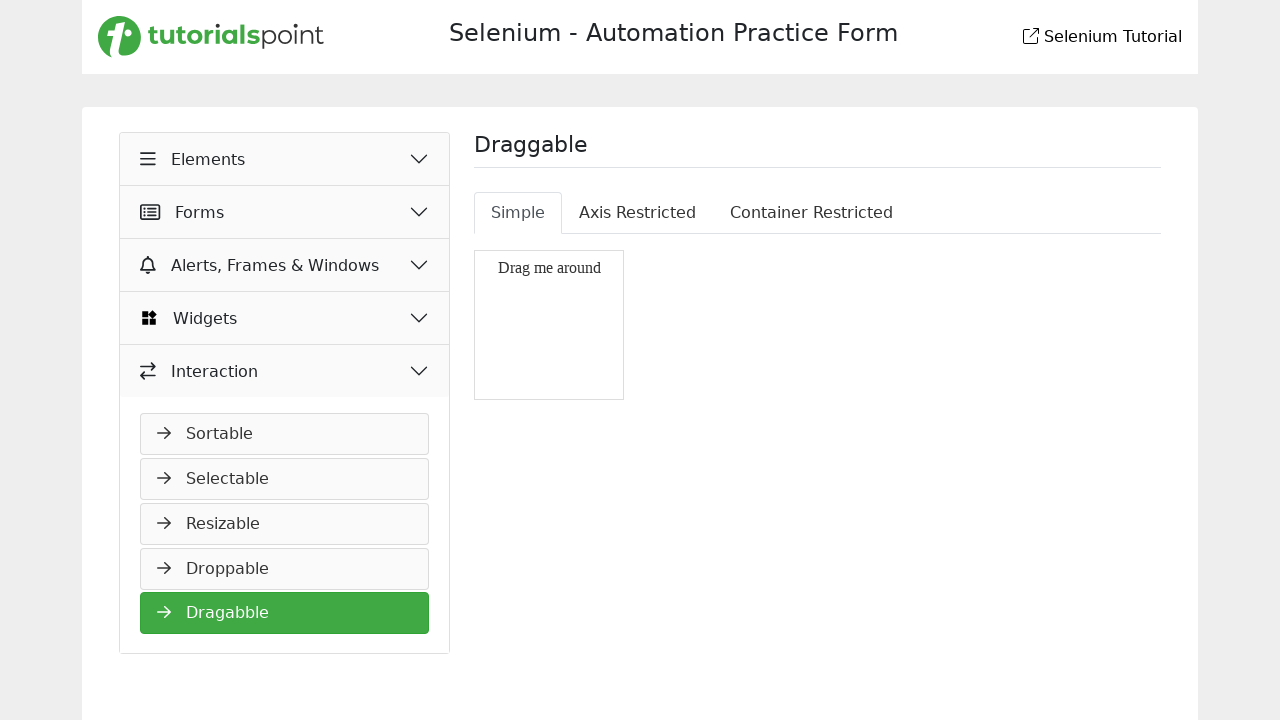

Dragged element 200 pixels right and 150 pixels down at (749, 475)
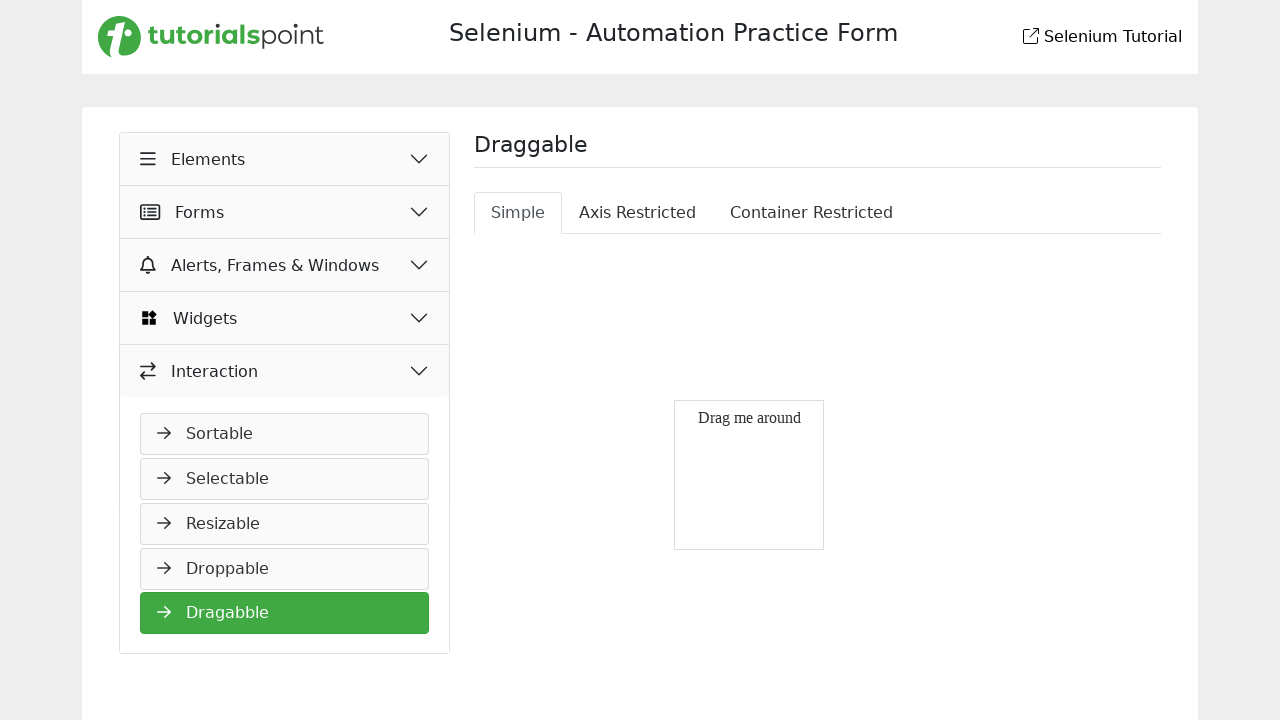

Released mouse button to complete drag operation at (749, 475)
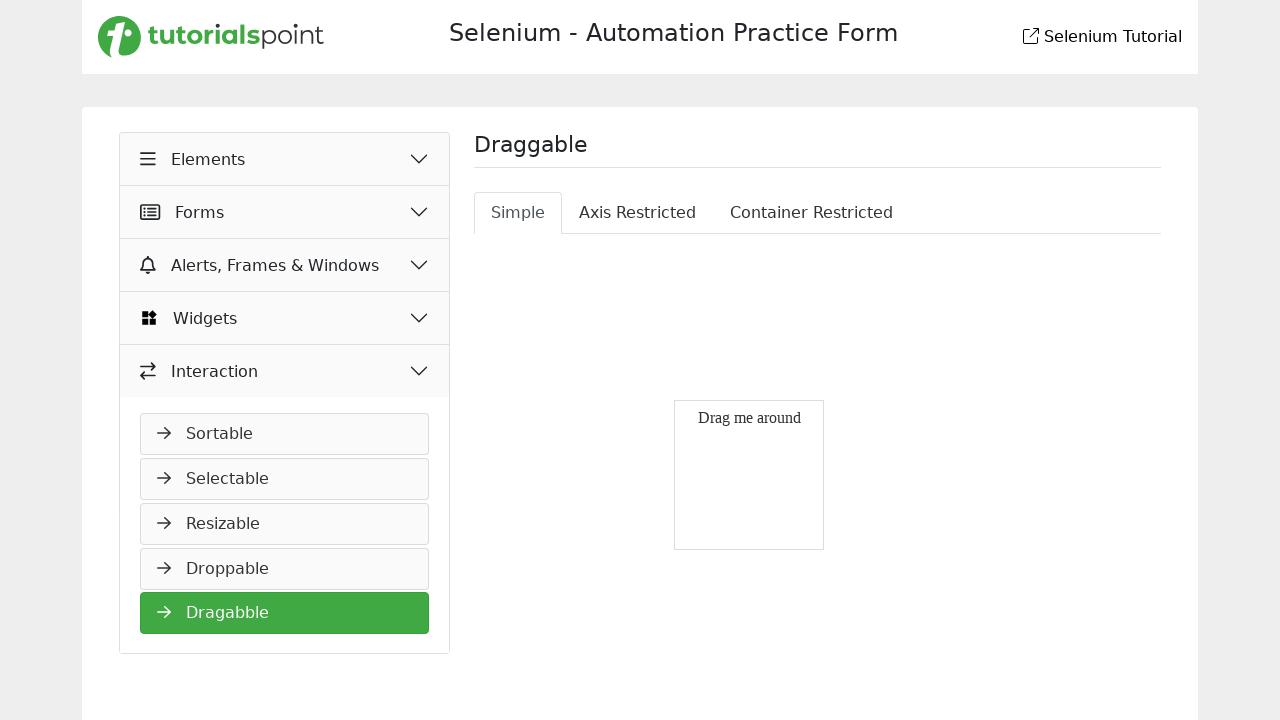

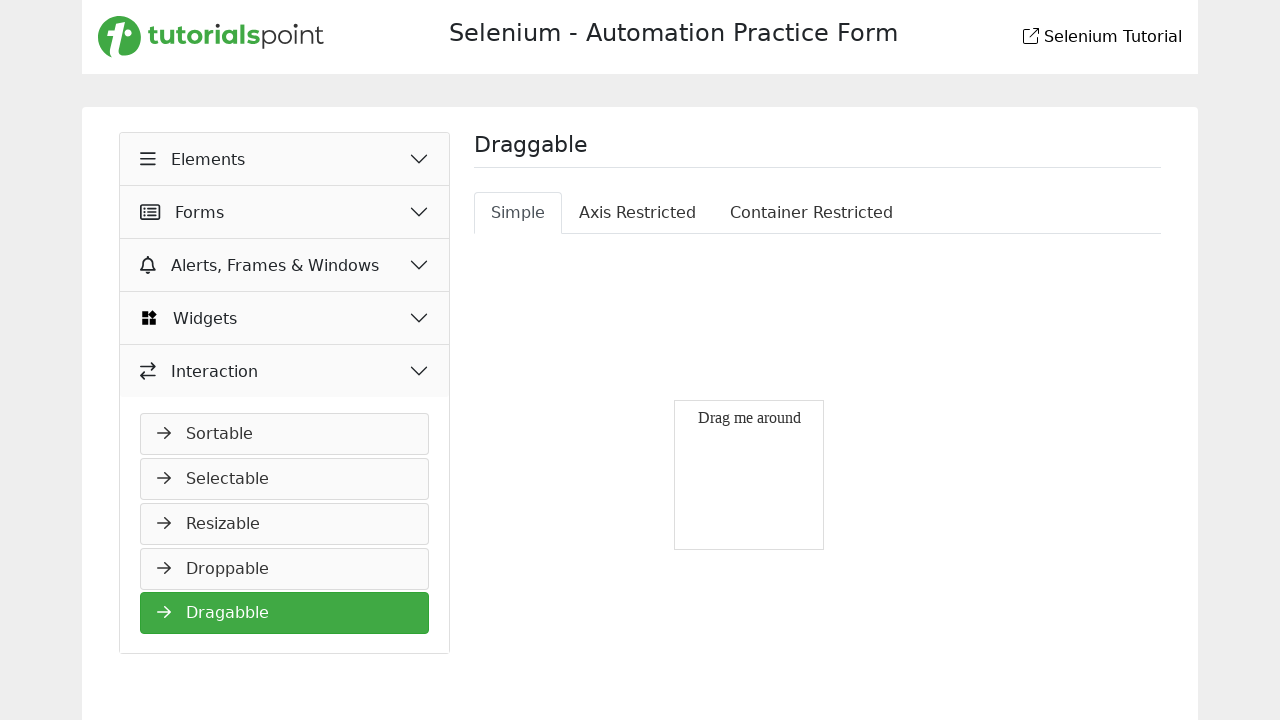